Tests form validation with name containing number, expecting name error

Starting URL: https://elenarivero.github.io/ejercicio3/index.html

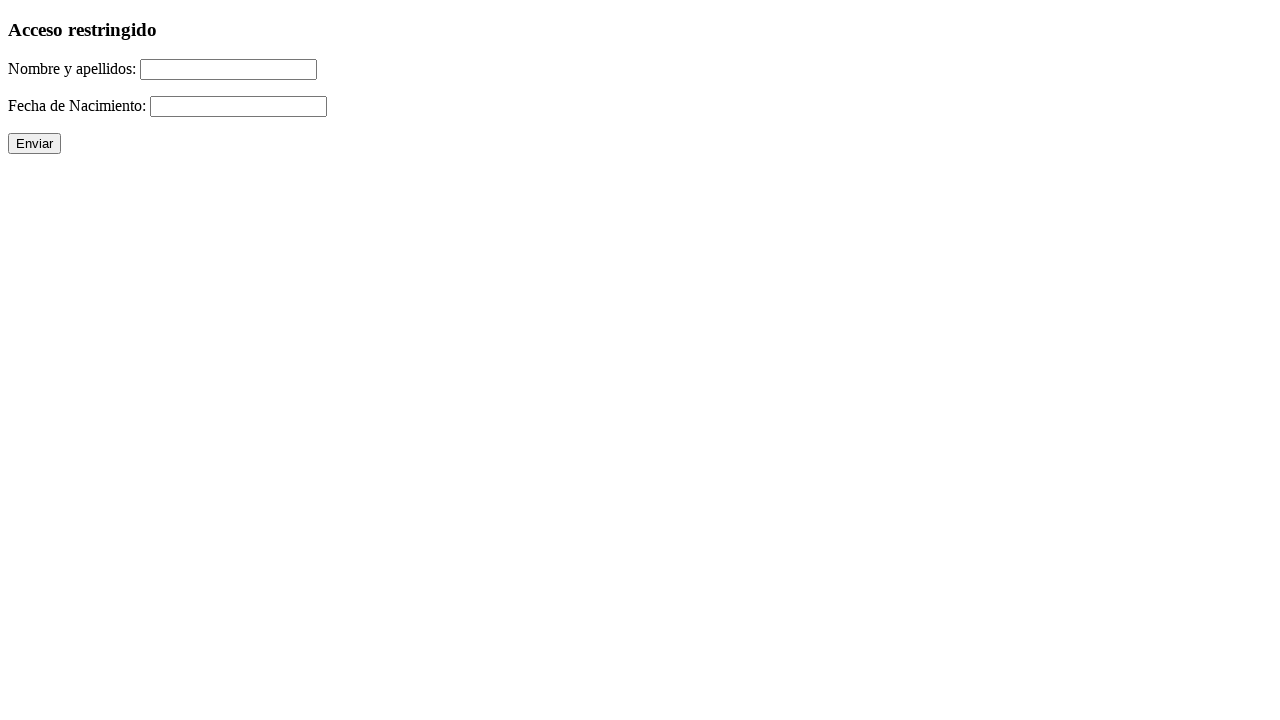

Filled name field with 'Jesus Garcia-Pereira 2' (contains number) on #nomap
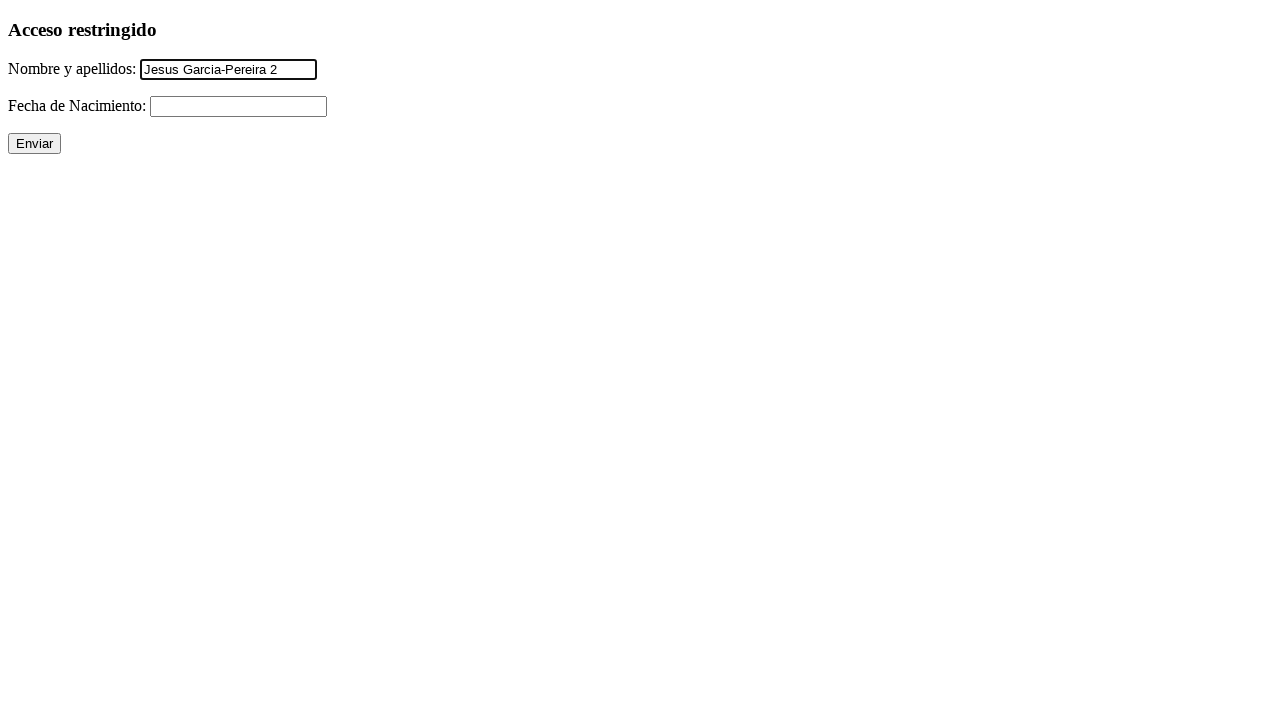

Filled date field with '21/07/1990' on #fecha
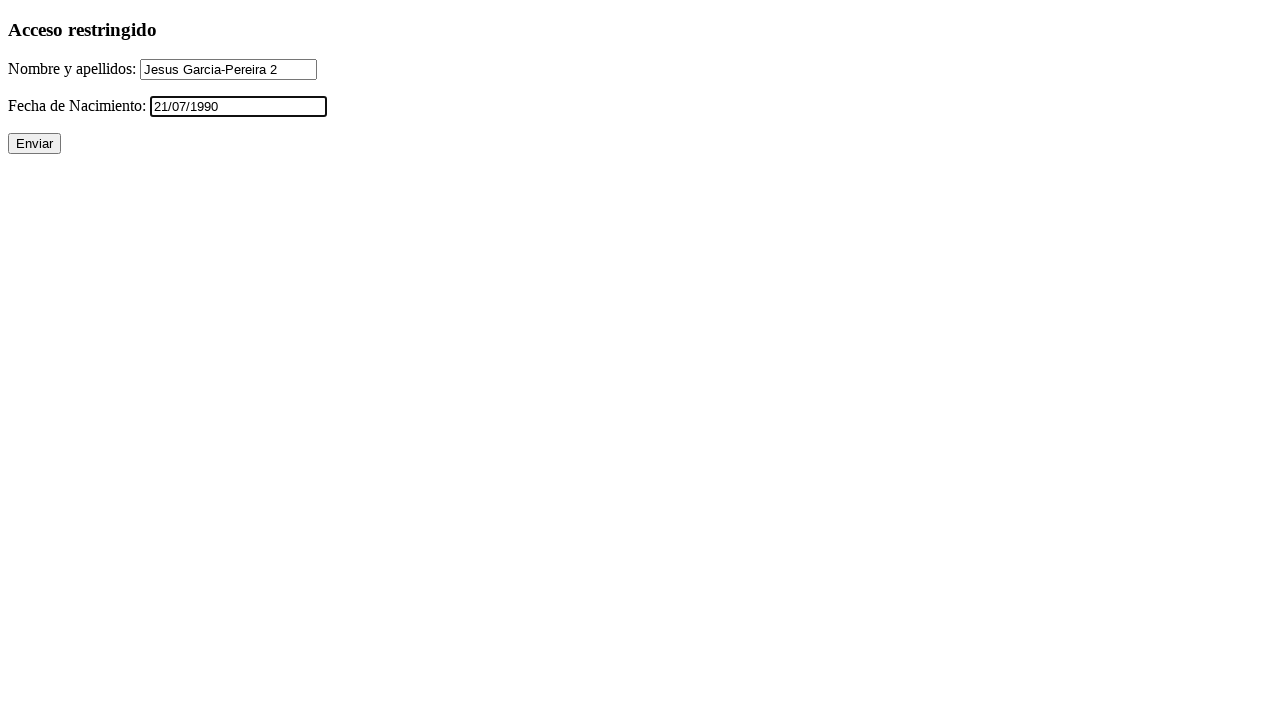

Clicked submit button 'Enviar' at (34, 144) on input[value='Enviar']
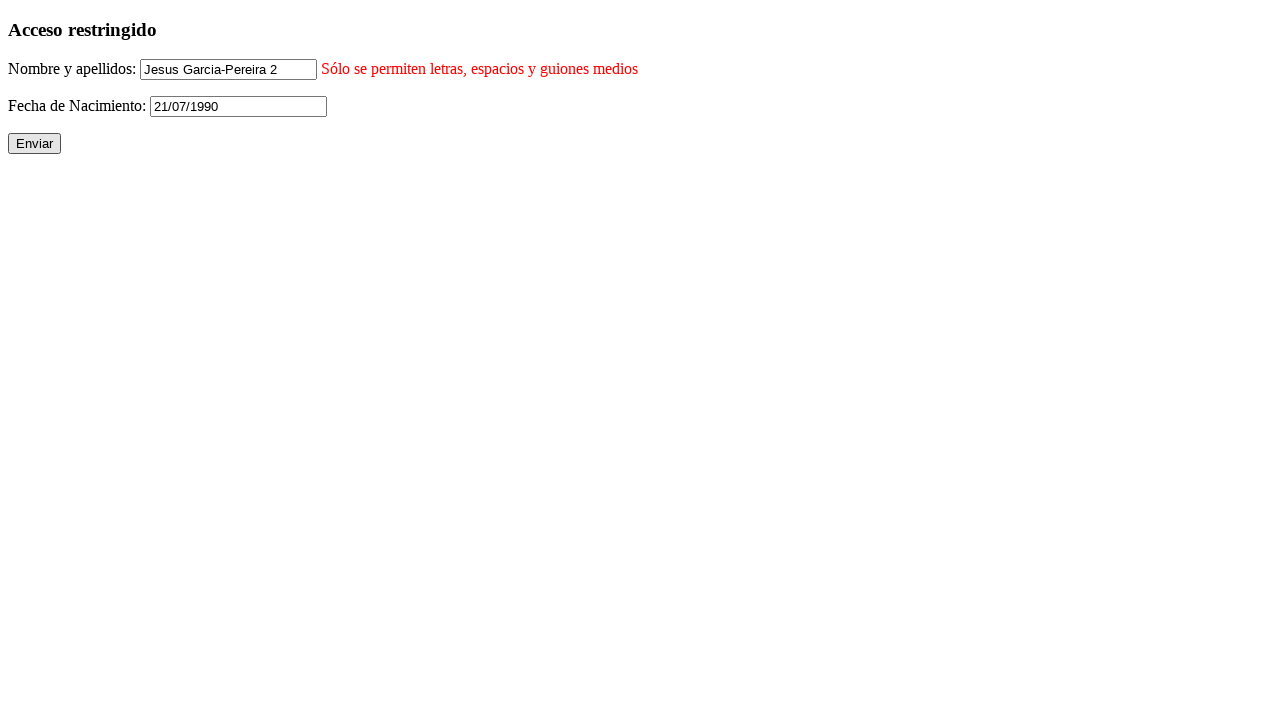

Name error message appeared (expected validation error for name containing number)
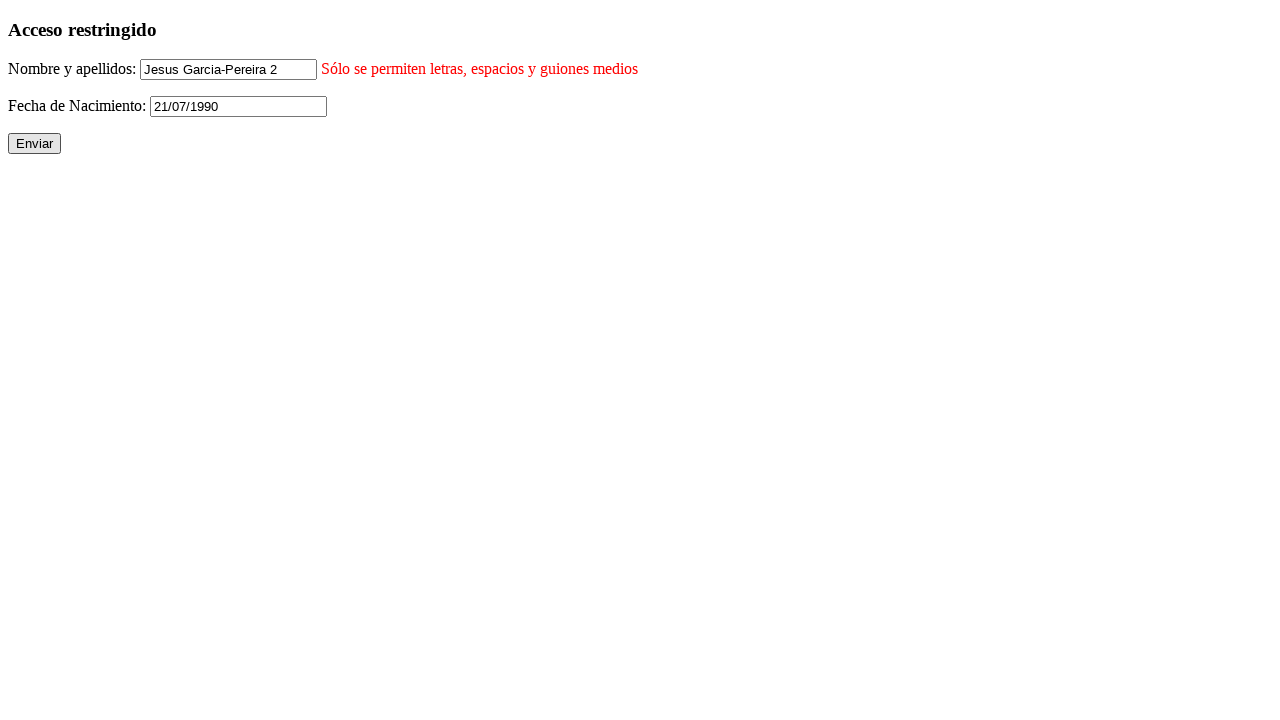

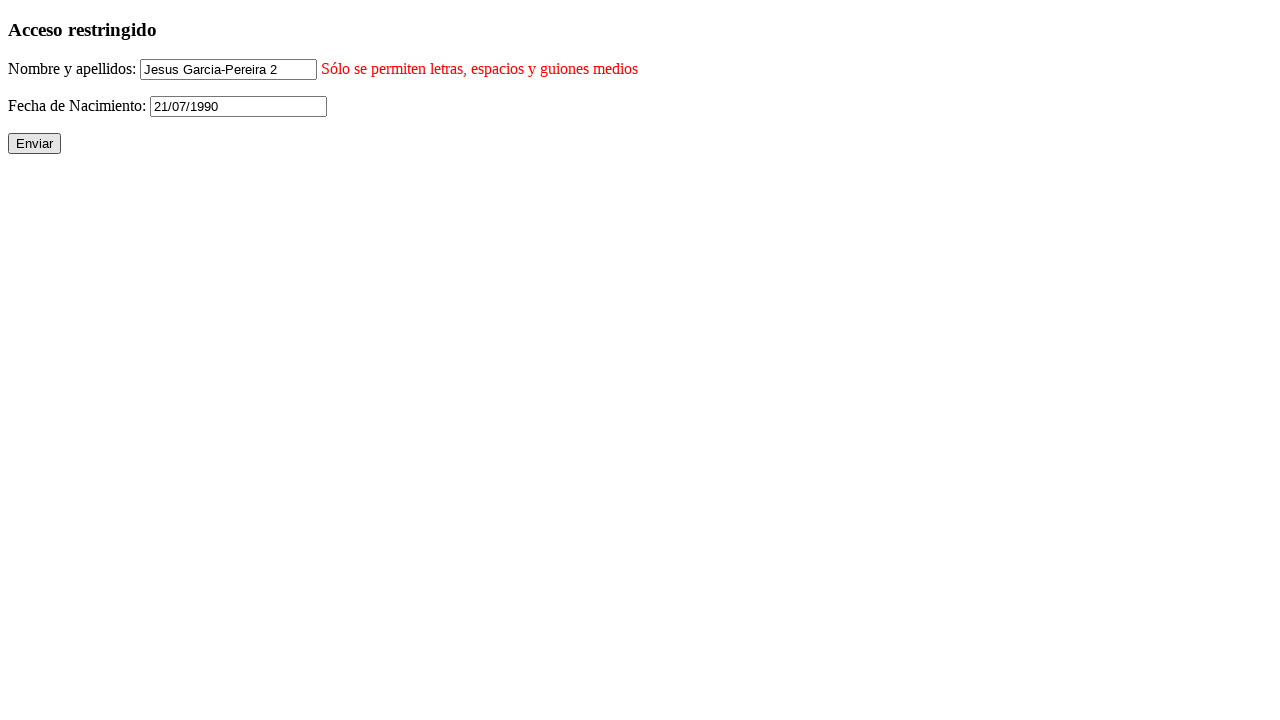